Tests browser forward navigation using mouse button actions after navigating back

Starting URL: https://selenium.dev/selenium/web/mouse_interaction.html

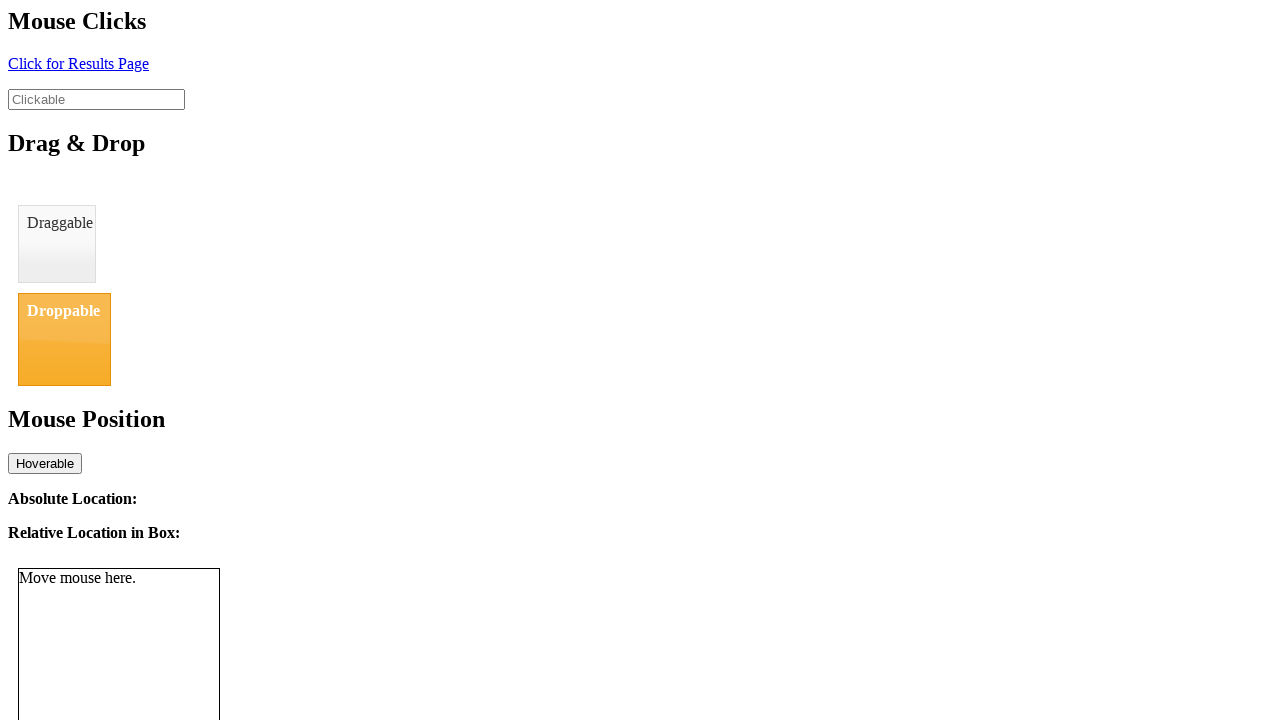

Clicked link to navigate to new page at (78, 63) on #click
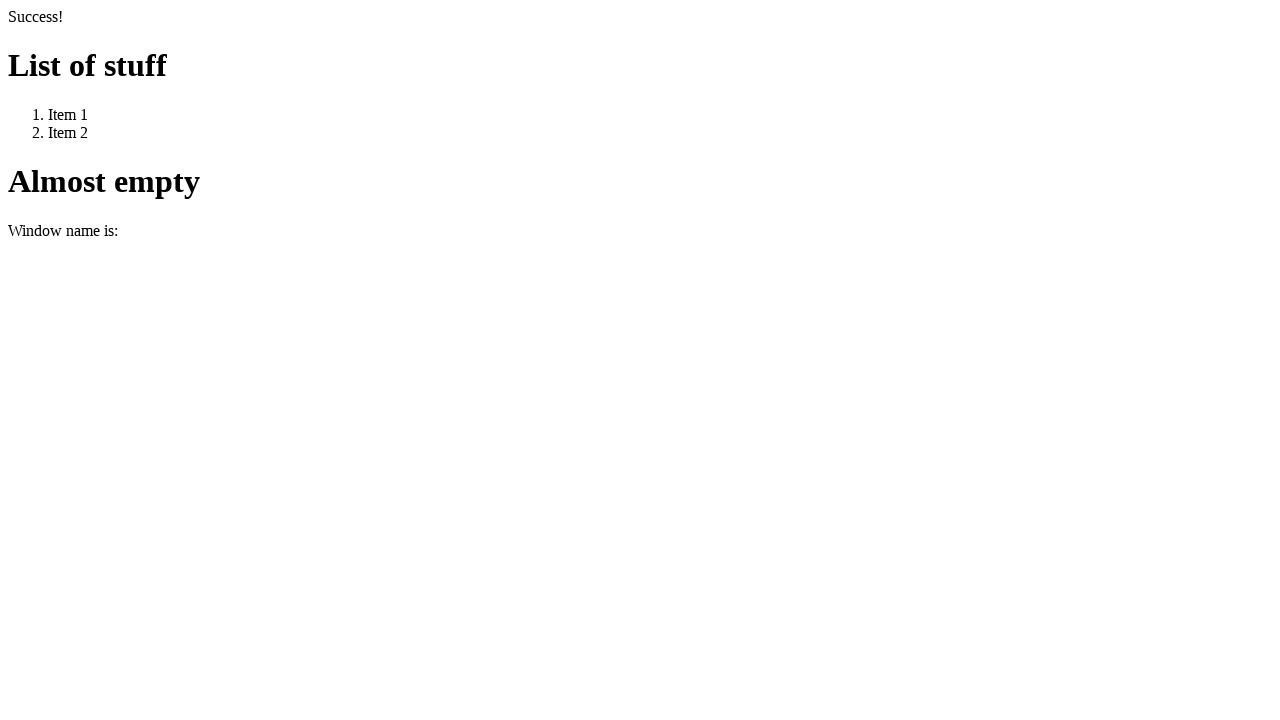

Navigation completed and page loaded
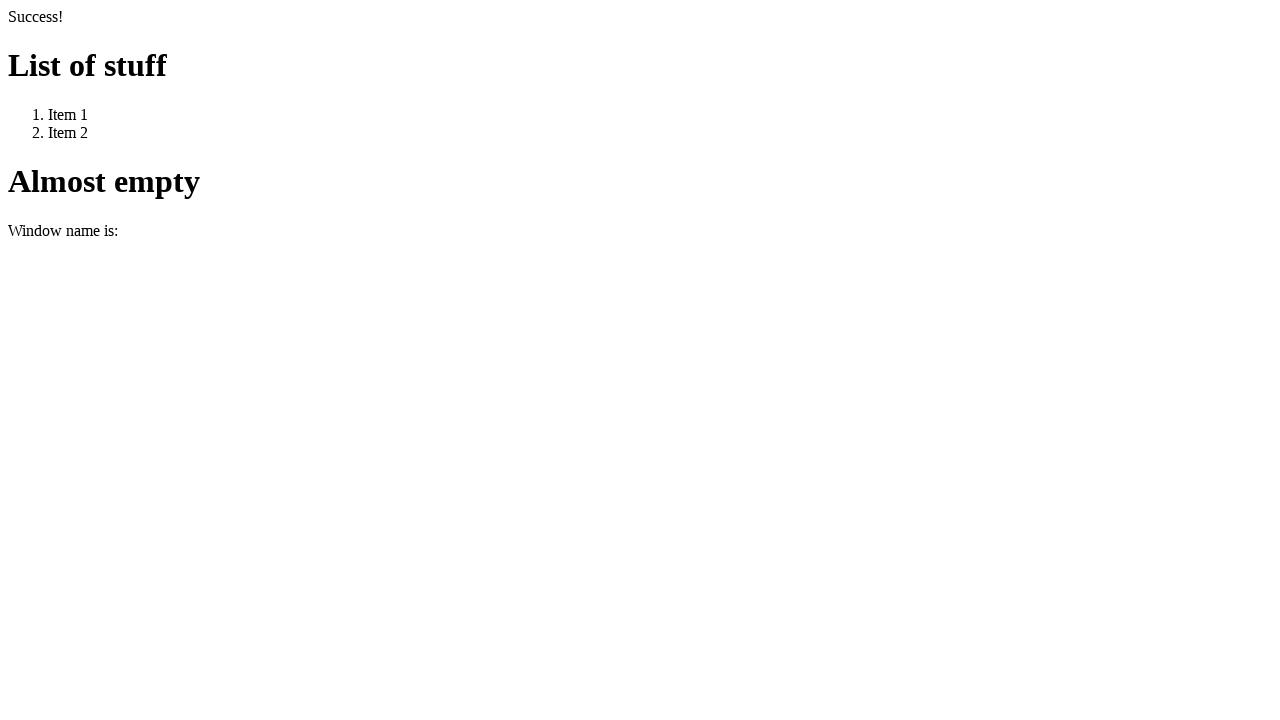

Navigated back using browser history
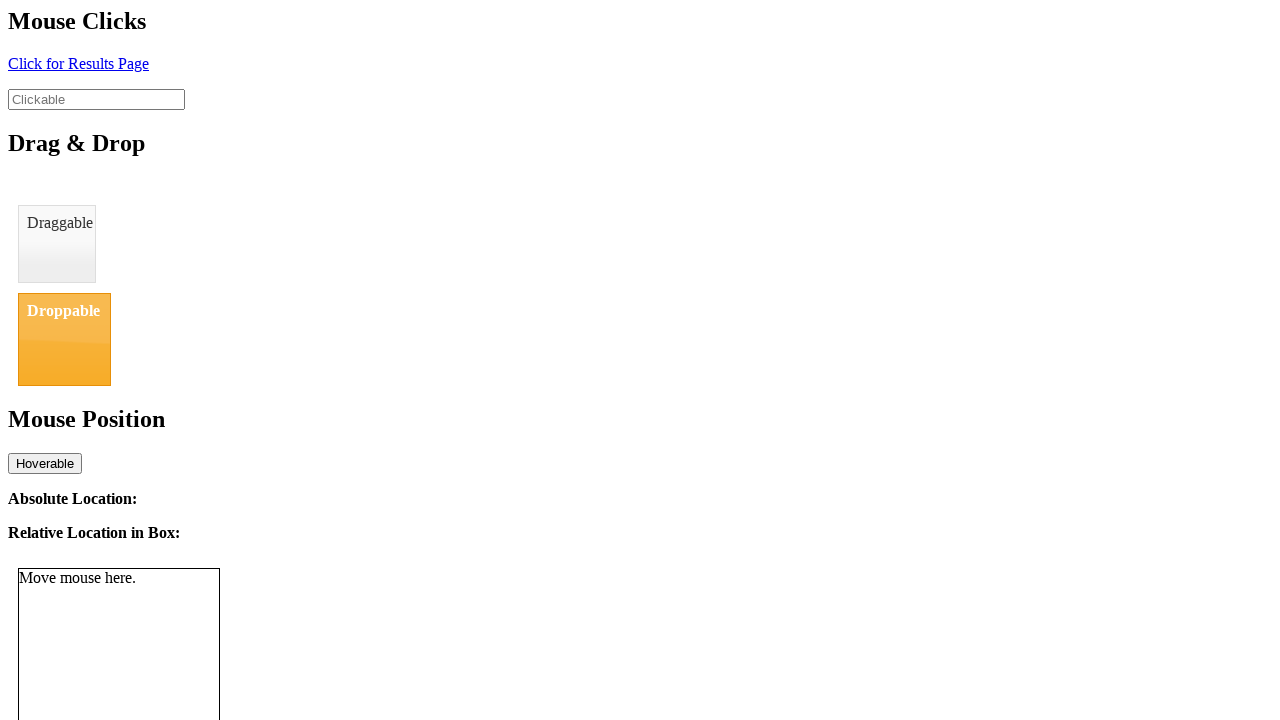

Back navigation completed and page loaded
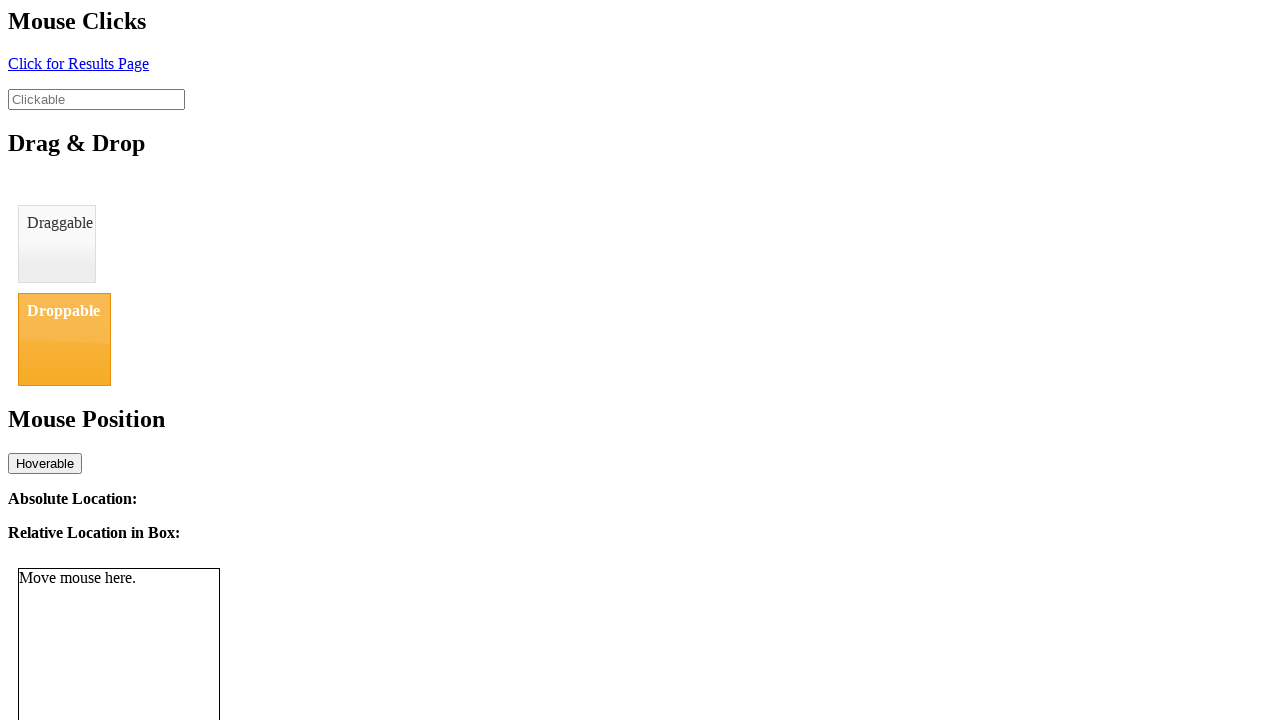

Navigated forward using browser history (Forward click test)
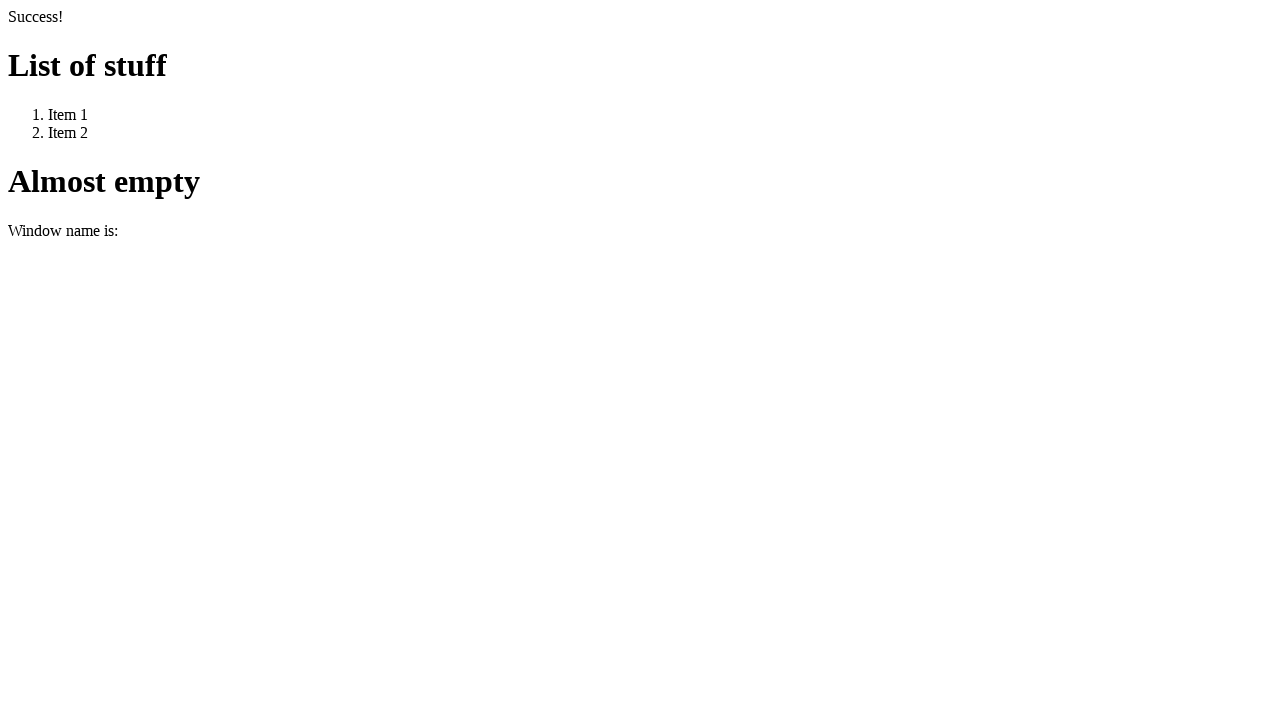

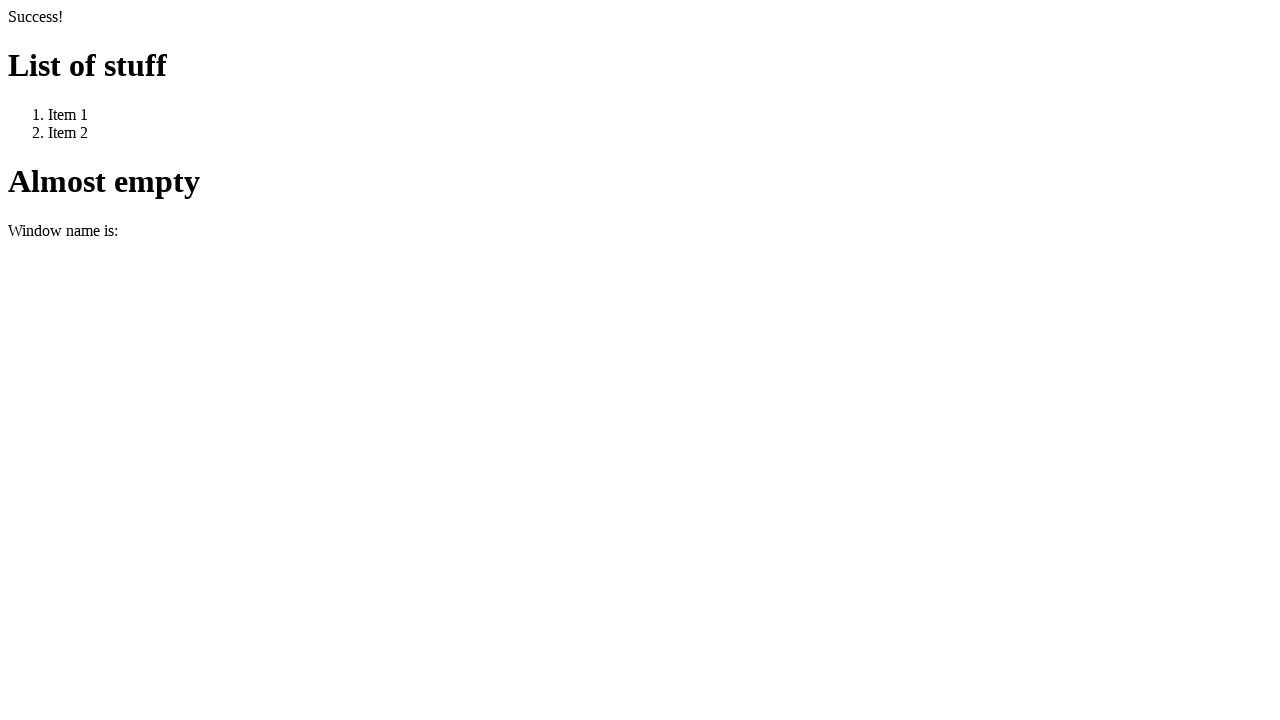